Tests XPath selector functionality by filling multiple text fields using various XPath locator strategies including exact match, contains, starts-with, indexed elements, and multiple attribute conditions.

Starting URL: https://syntaxprojects.com/Xpath.php

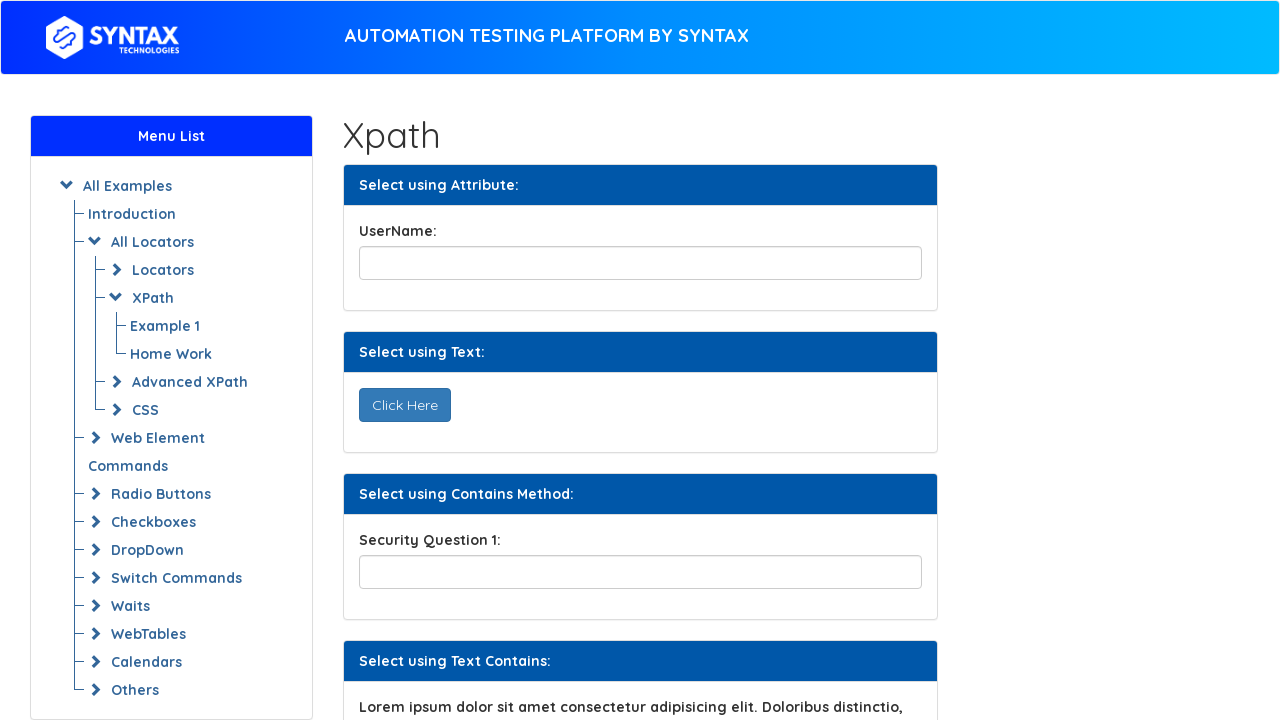

Filled username field with 'Helen' using exact attribute match on input[name='exactUserEntry']
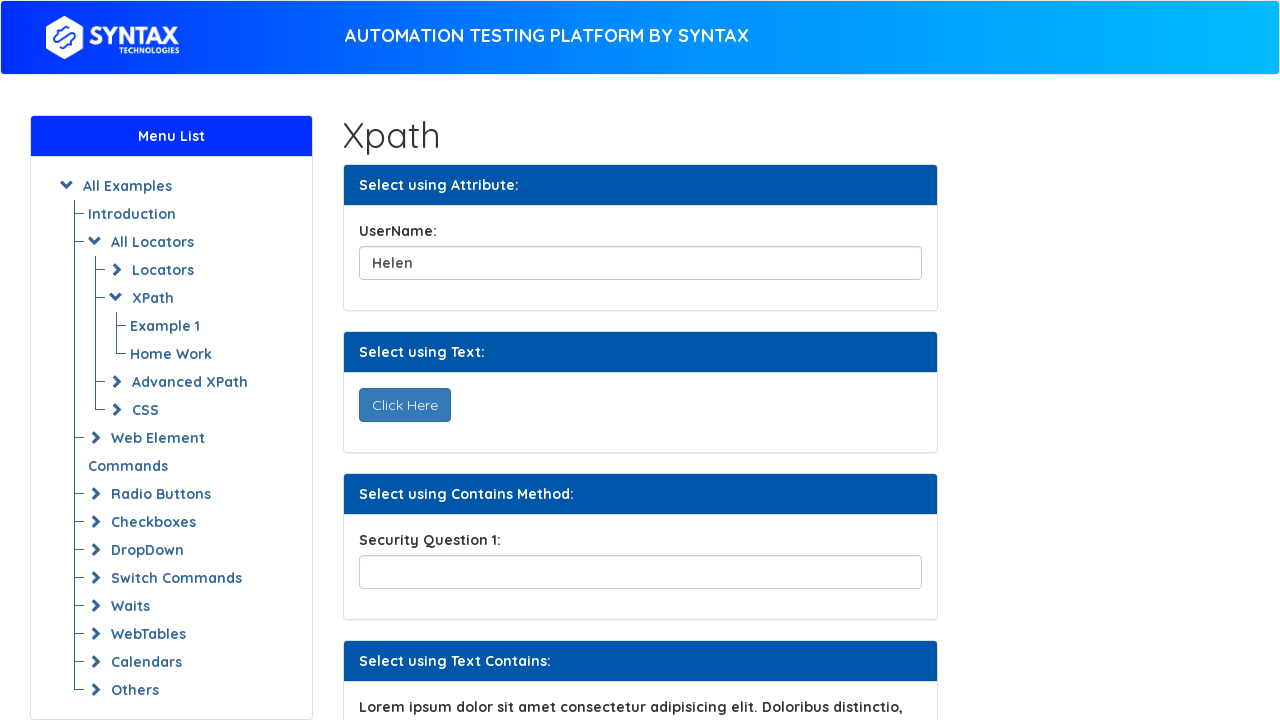

Clicked the 'Click Here' button at (404, 405) on button:text('Click Here')
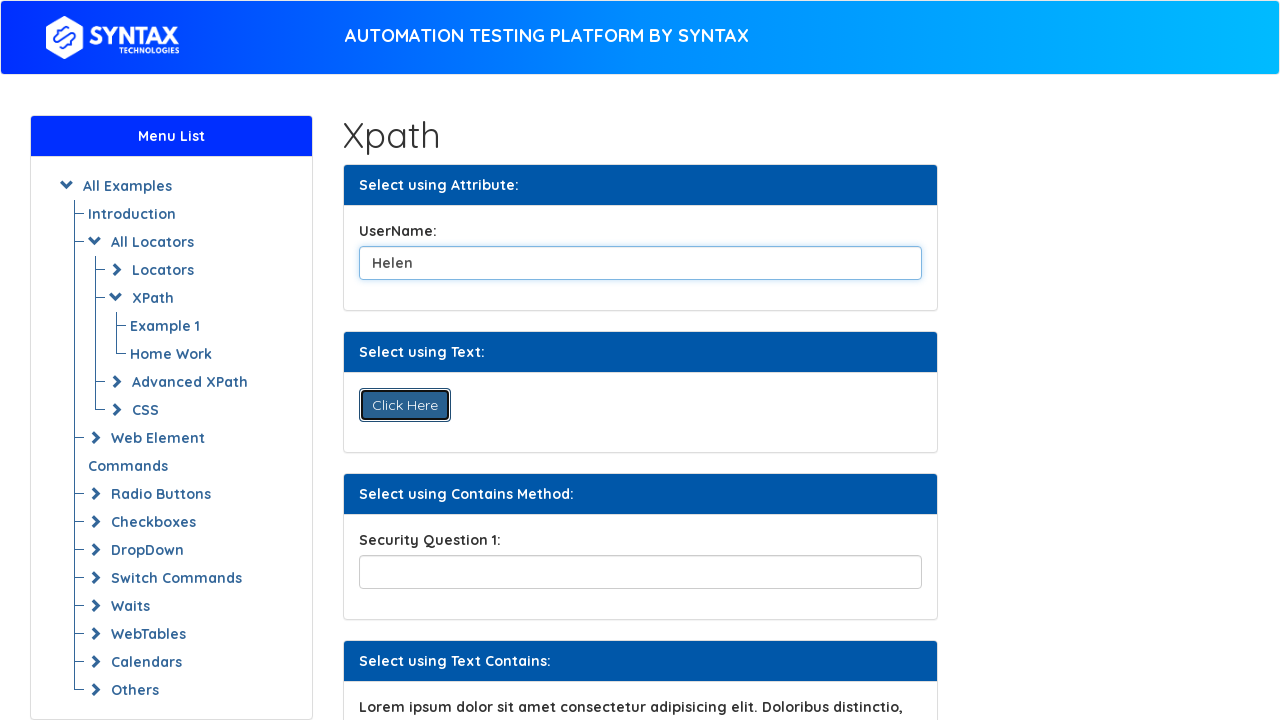

Filled partial name input field with 'City you were born' using contains attribute selector on input[name*='Partial']
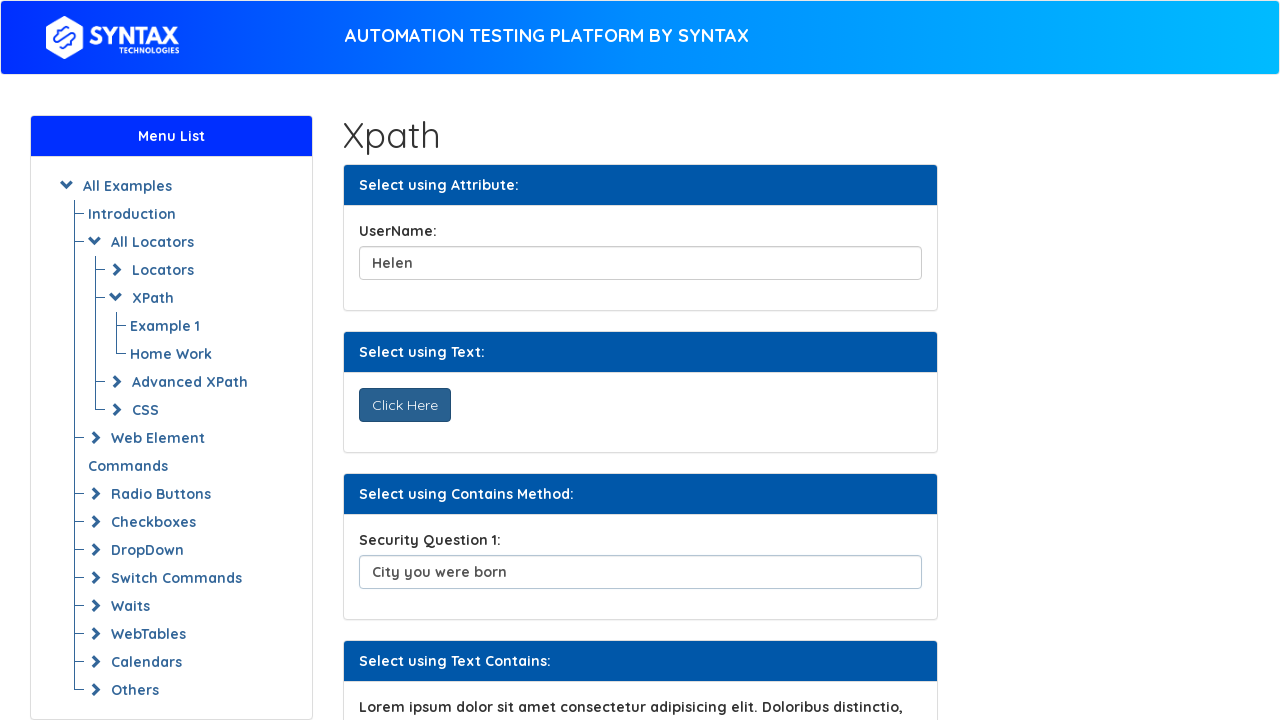

Filled API input field with 'ohohooh 121' using starts-with attribute selector on input[id^='api']
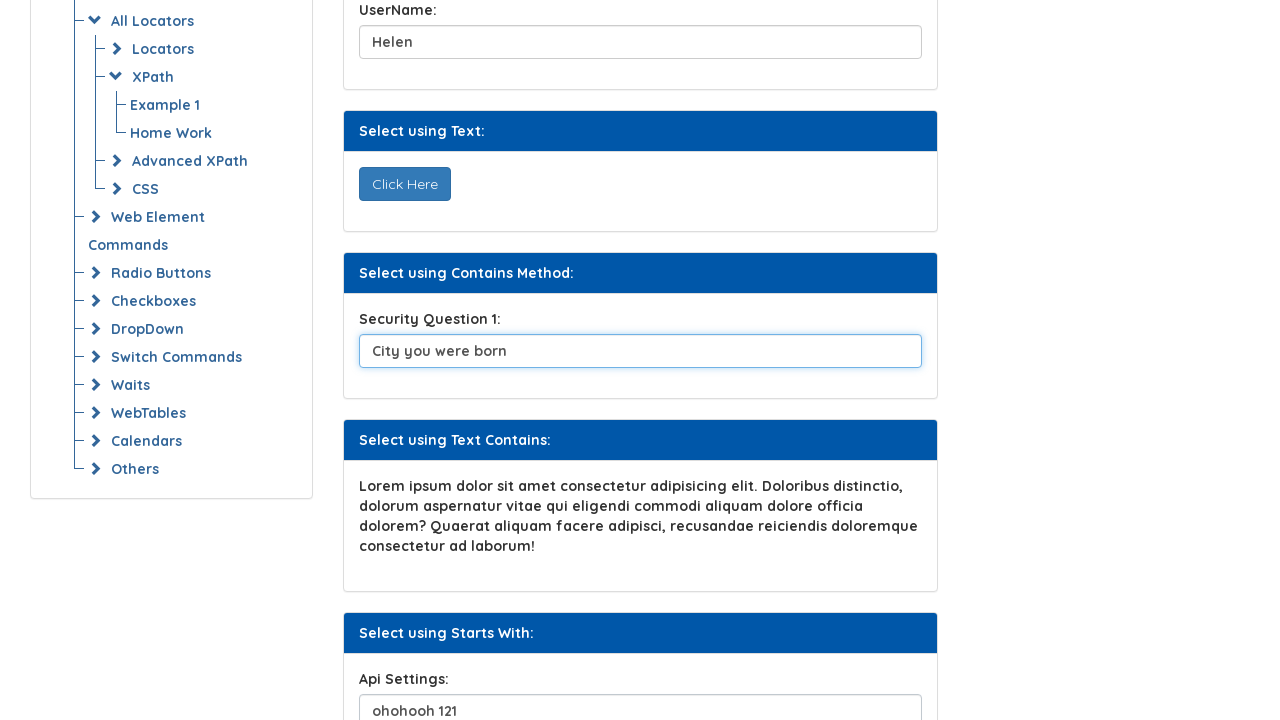

Filled first backup email field with 'hello1@yahoo.com' using indexed XPath on (//input[@class='form-control backup'])[1]
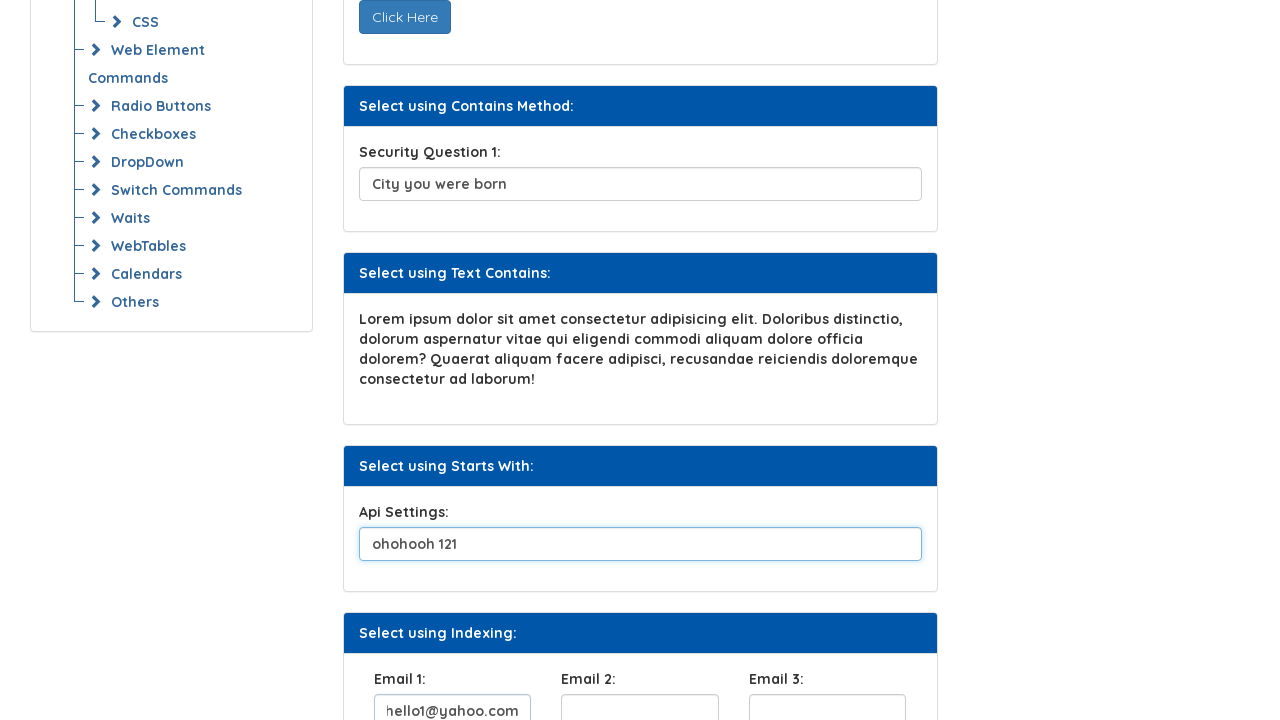

Filled second backup email field with 'hello2@yahoo.com' using indexed XPath on (//input[@class='form-control backup'])[2]
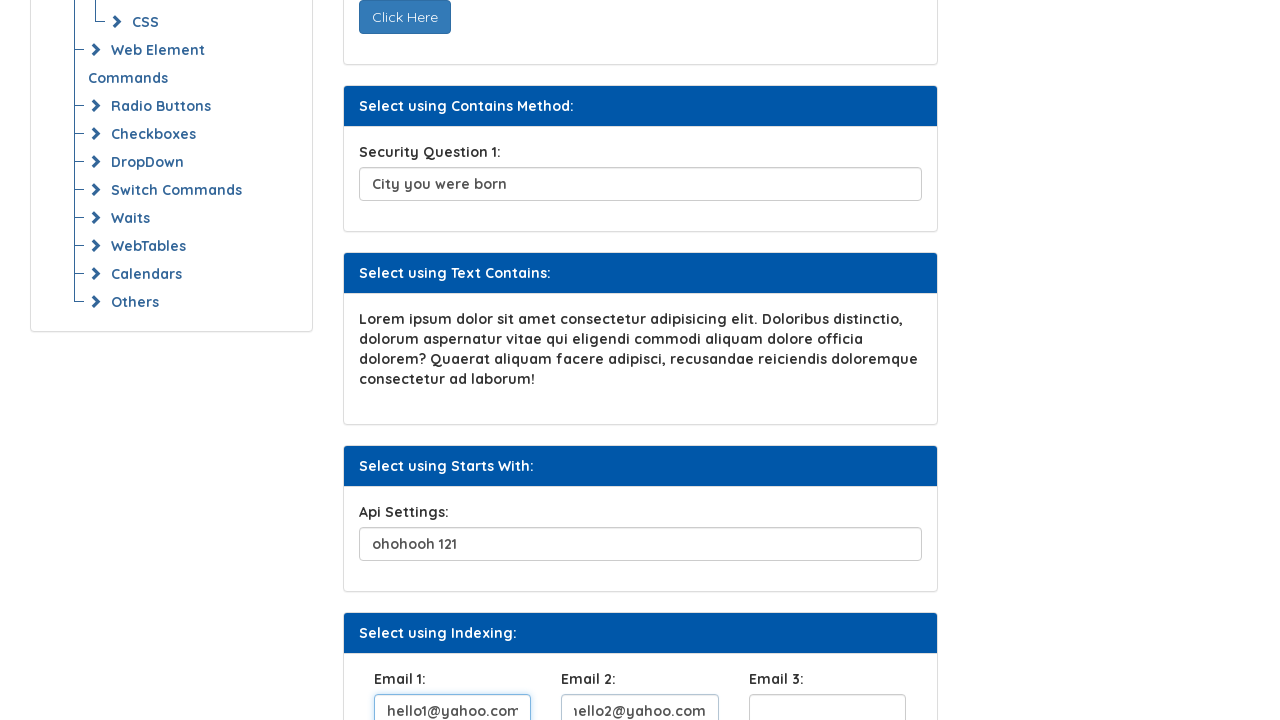

Filled third backup email field with 'hello3@yahoo.com' using indexed XPath on (//input[@class='form-control backup'])[3]
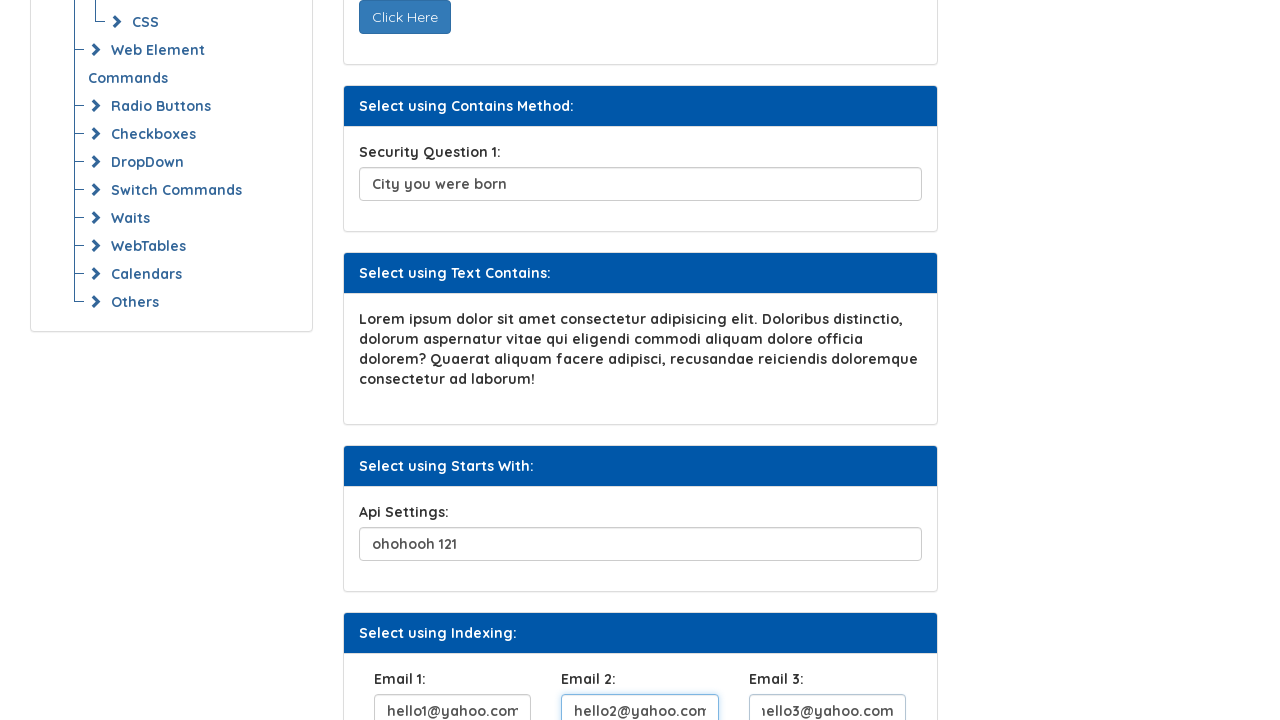

Filled custom field 1 with 'Field1' using multiple attribute conditions (data-detail and name) on input[data-detail='one'][name='customField']
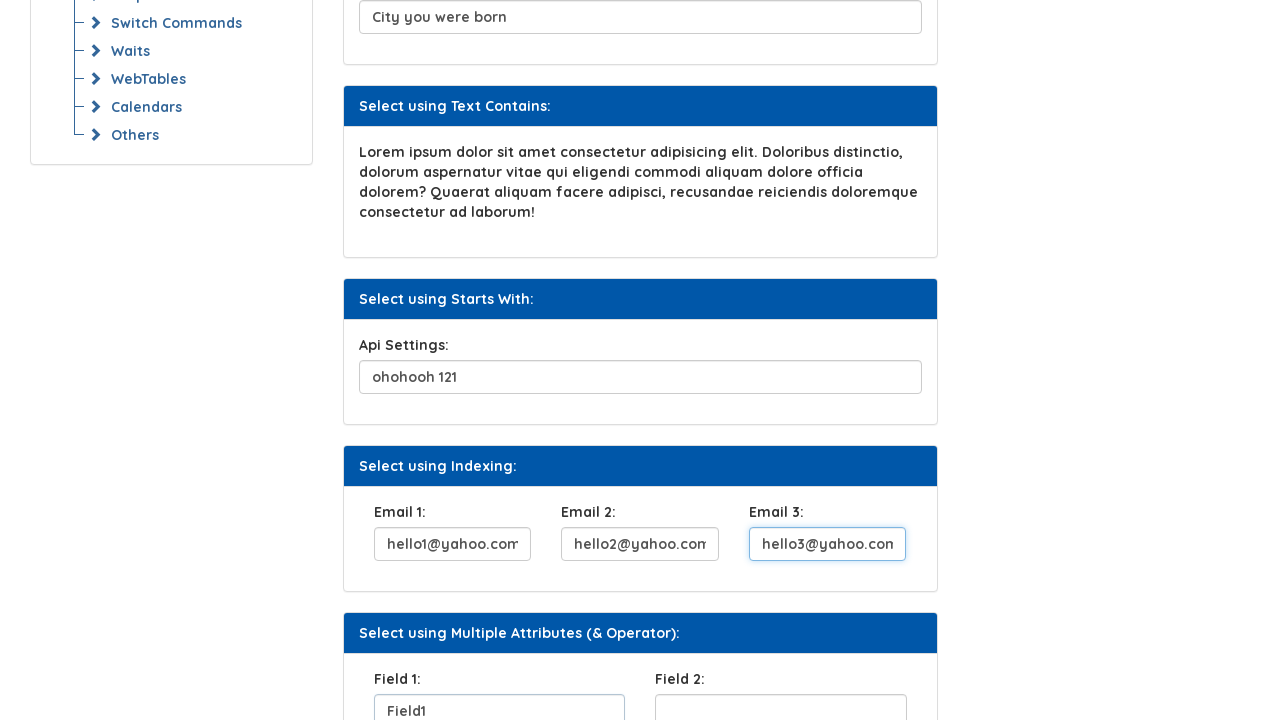

Filled custom field 2 with 'Field2' using multiple attribute conditions (data-detail and name) on input[data-detail='two'][name='customField']
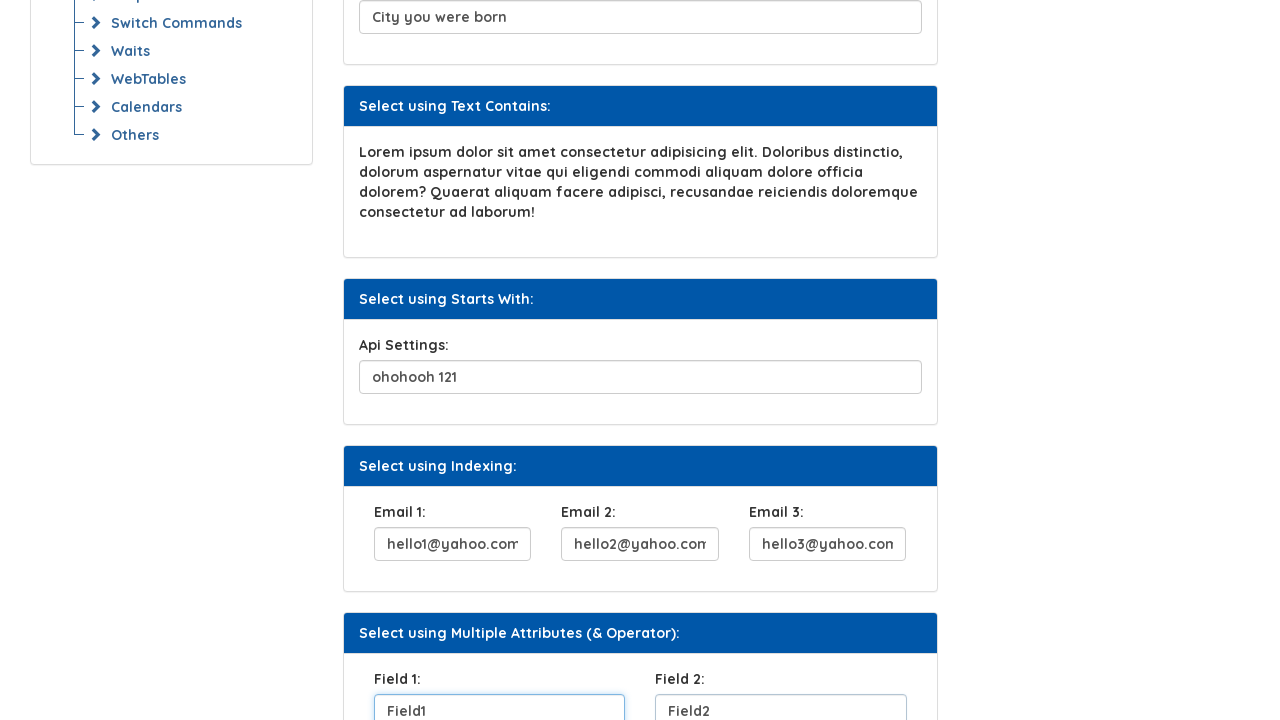

Filled customField1 with 'Hi' using multiple attribute conditions (name and data-detail='one') on input[name='customField1'][data-detail='one']
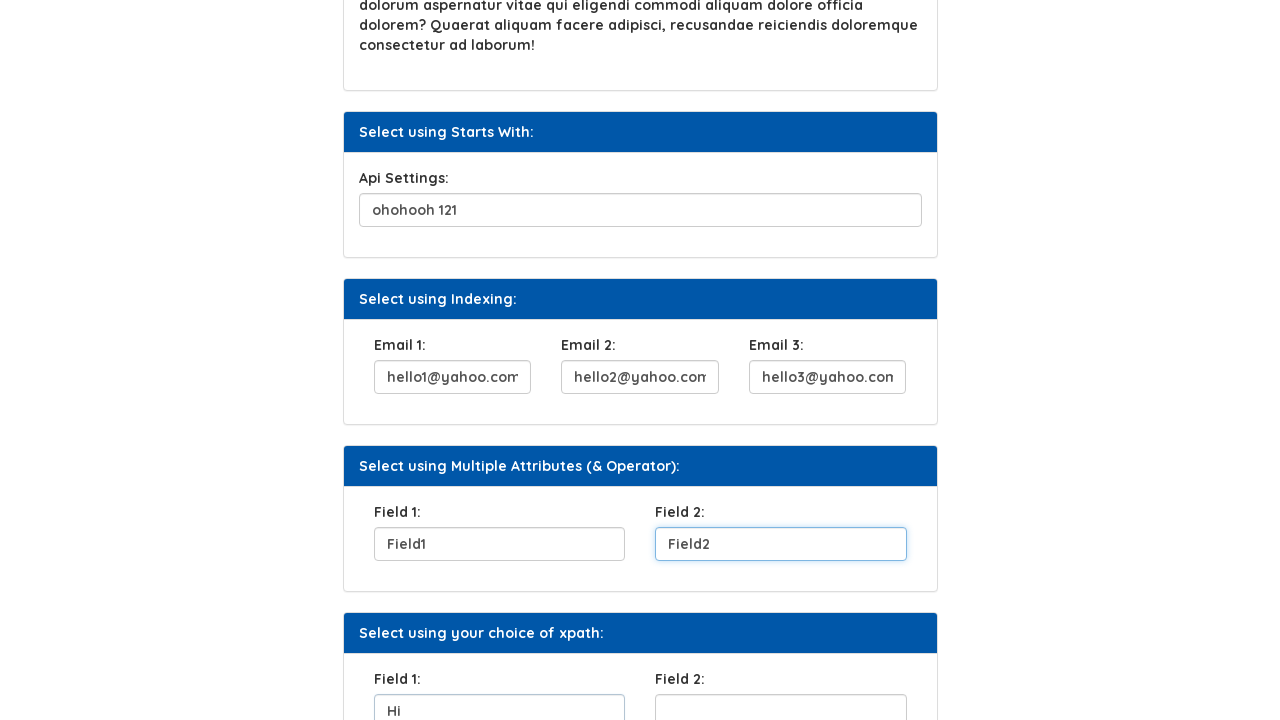

Filled customField1 with 'Hello' using multiple attribute conditions (name and data-detail='two') on input[name='customField1'][data-detail='two']
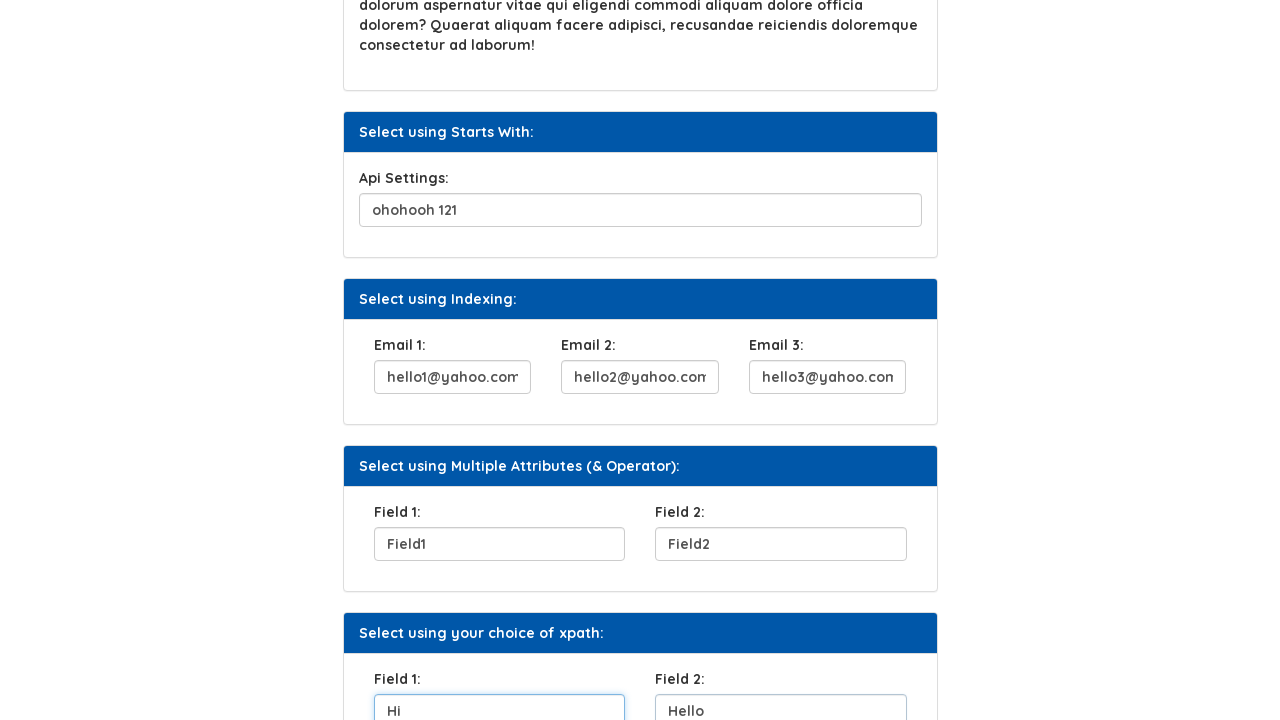

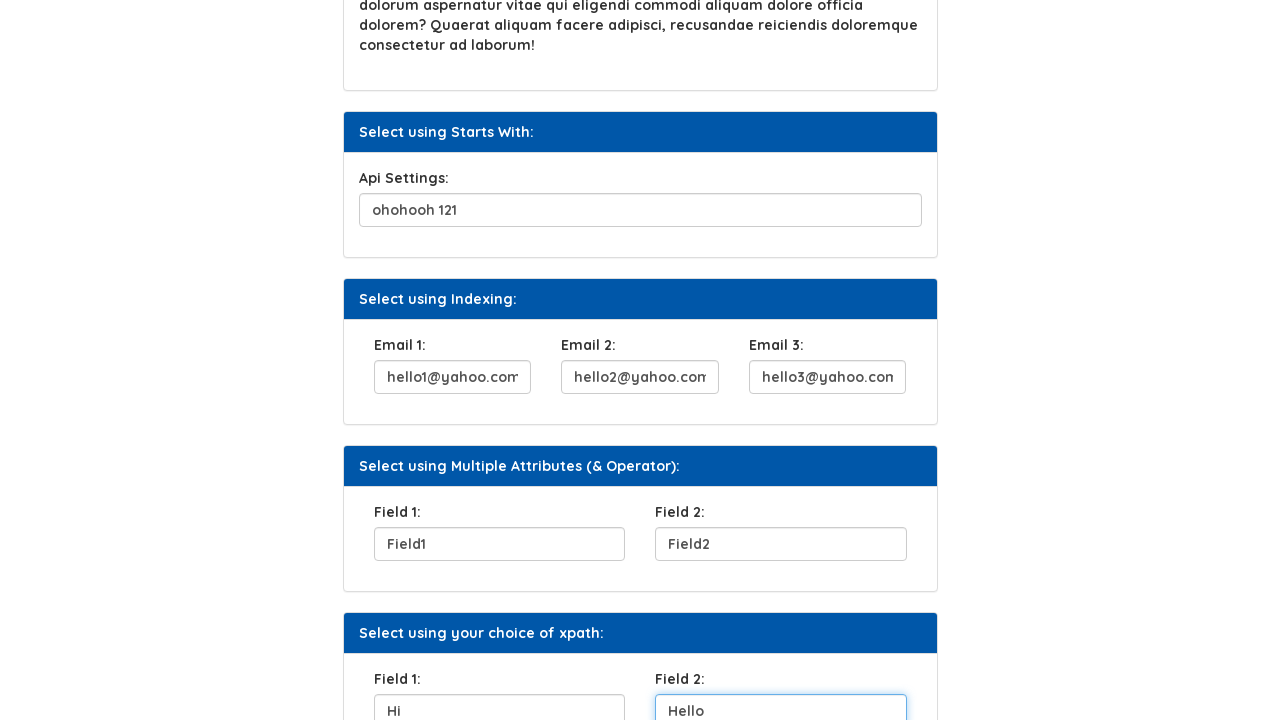